Tests explicit wait functionality by waiting for a price element to show $100, then clicking a book button, calculating a mathematical answer based on an input value, filling it into a form, and submitting.

Starting URL: http://suninjuly.github.io/explicit_wait2.html

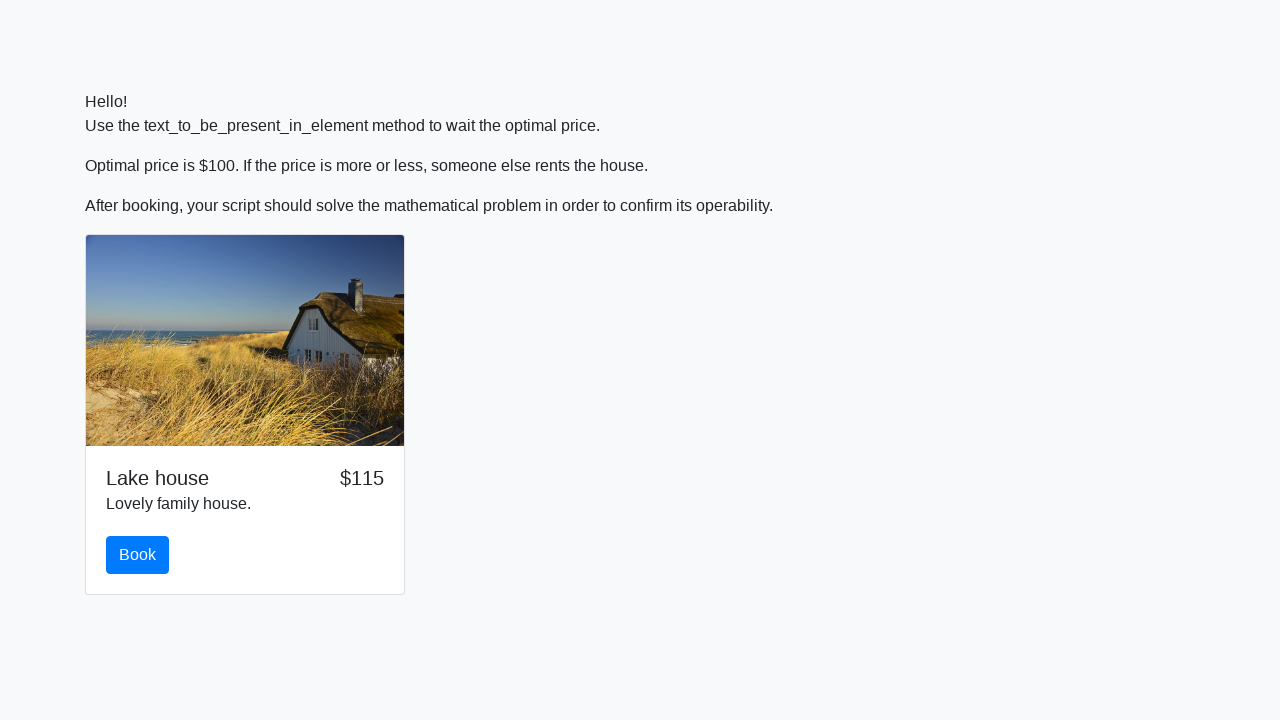

Waited for price element to show $100
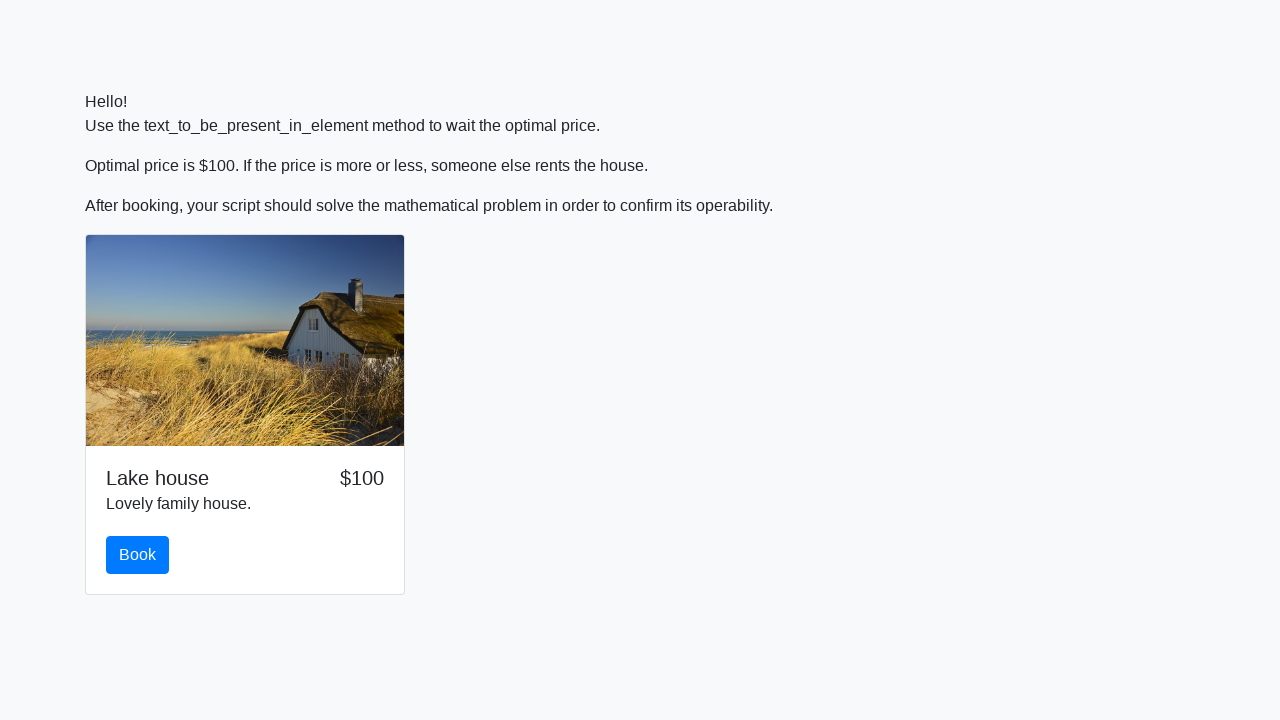

Clicked the book button at (138, 555) on #book
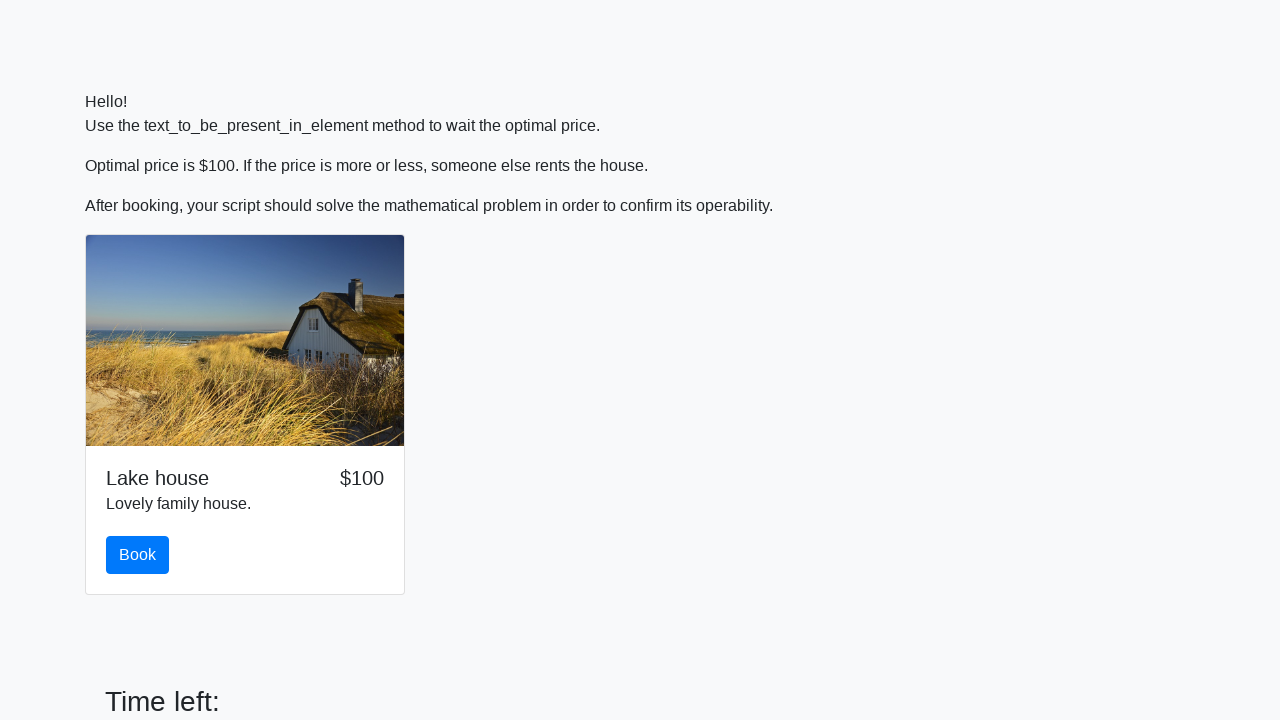

Retrieved input value: 183
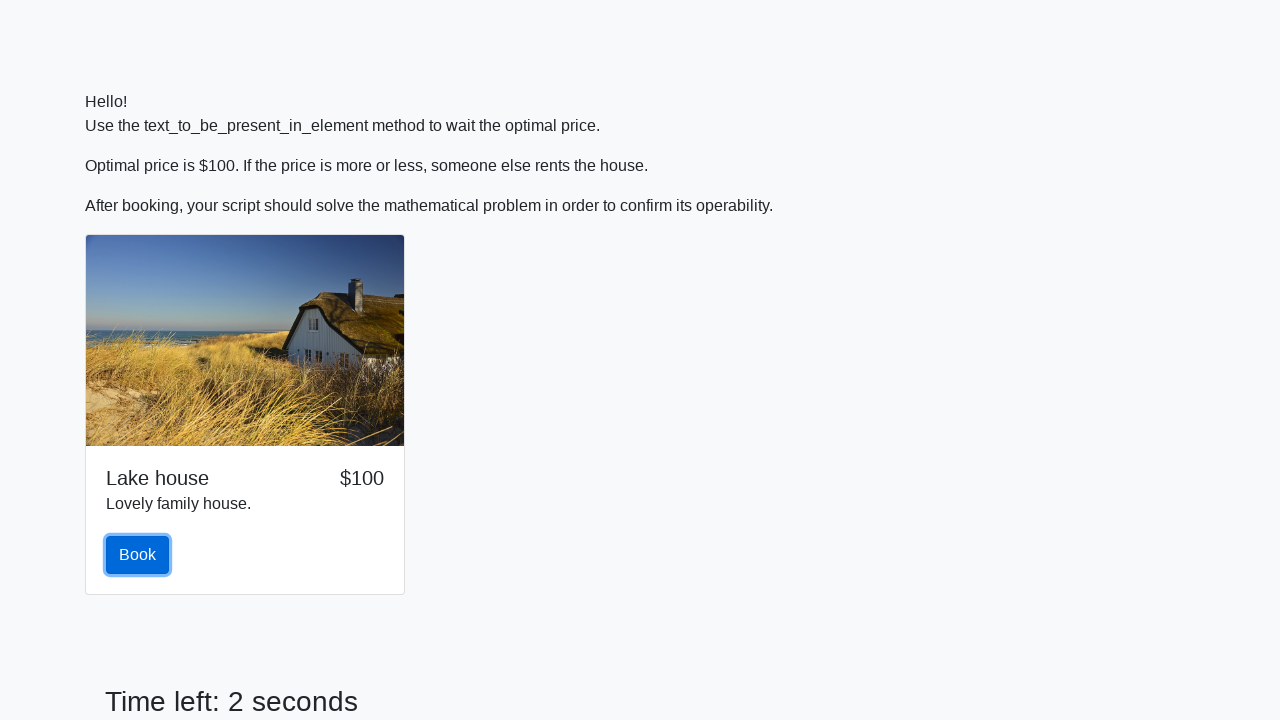

Calculated mathematical answer: 2.1405560315937113
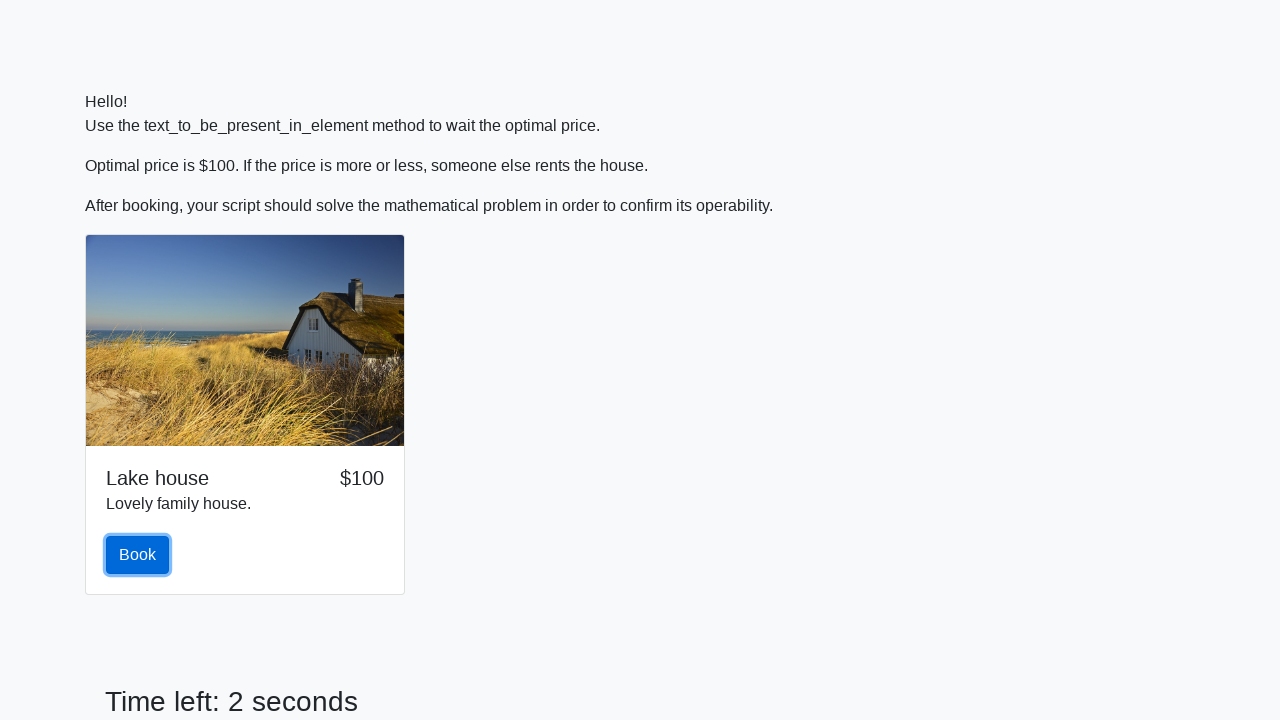

Filled answer field with calculated value on #answer
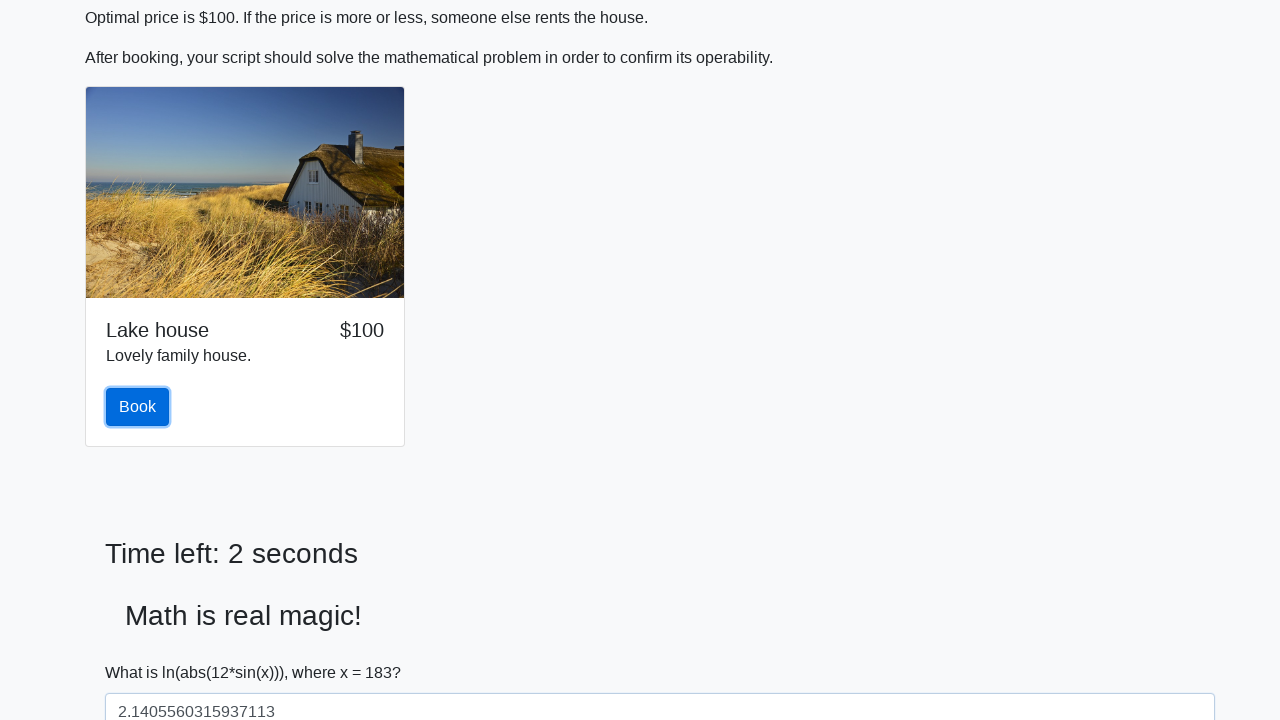

Clicked the solve button to submit the form at (143, 651) on #solve
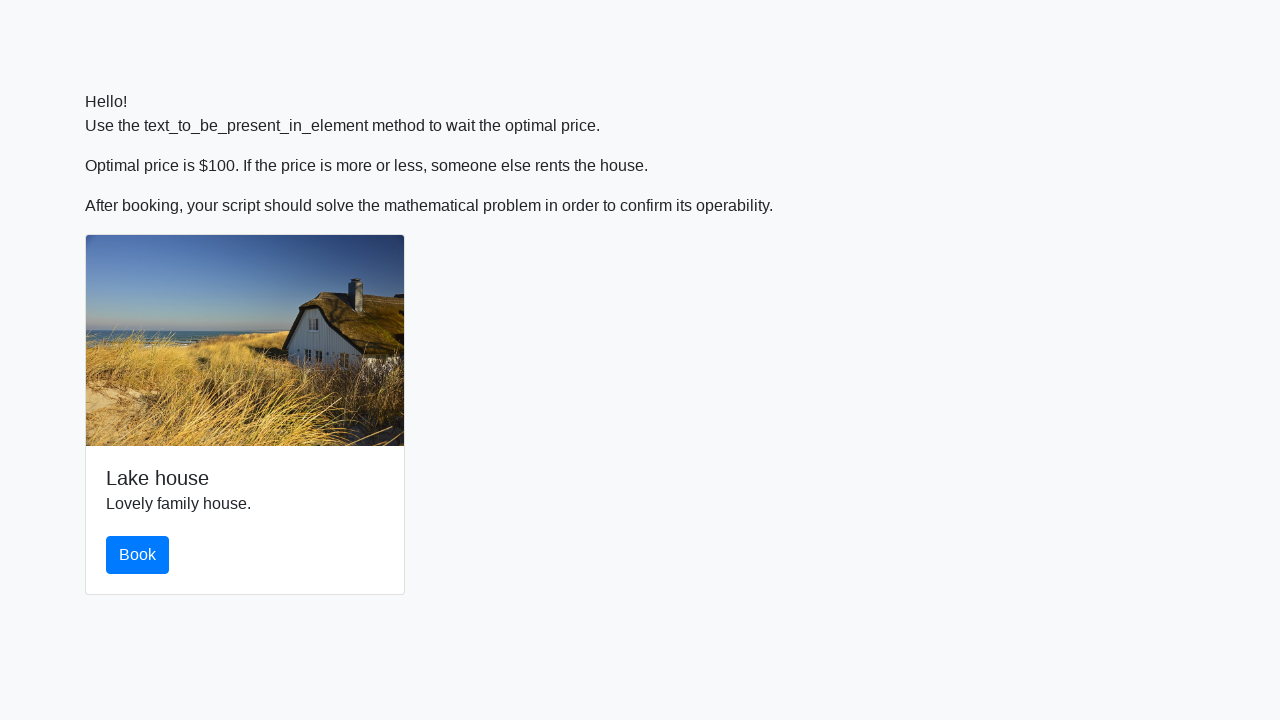

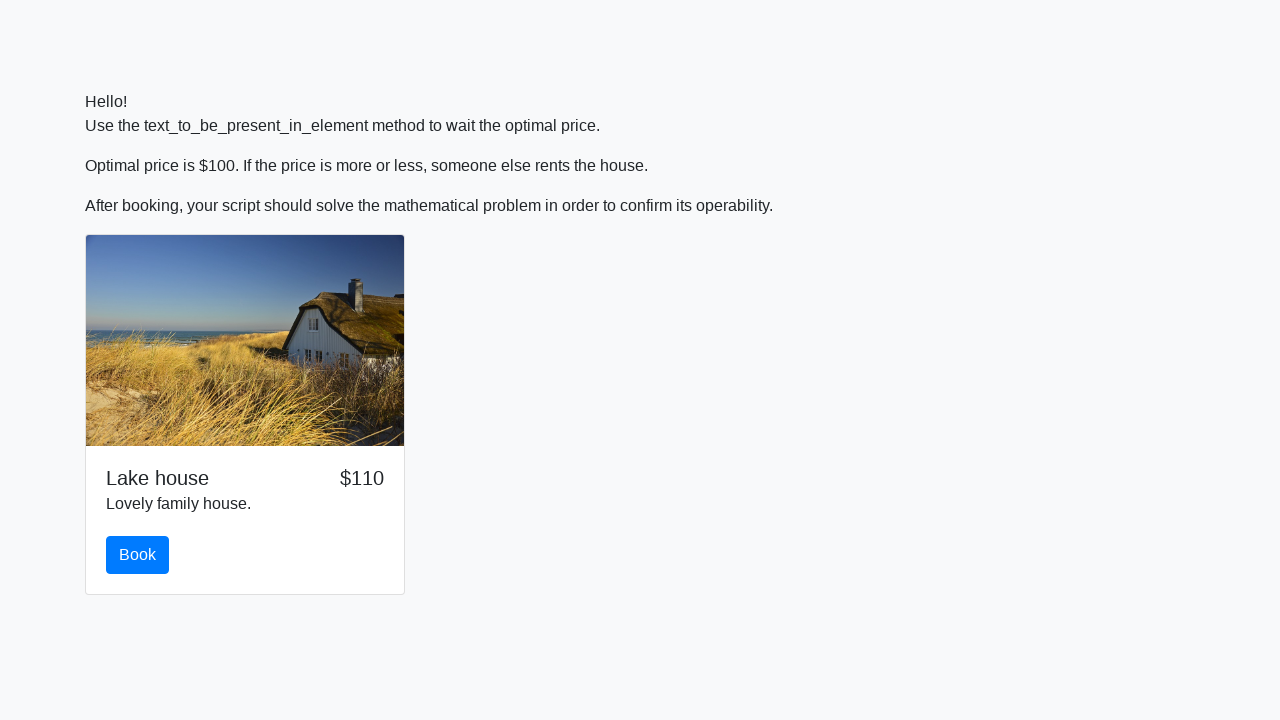